Tests a practice form by filling in personal details (name, gender, experience, date), selecting profession and tools checkboxes, choosing options from dropdown menus, and submitting the form.

Starting URL: https://www.techlistic.com/p/selenium-practice-form.html

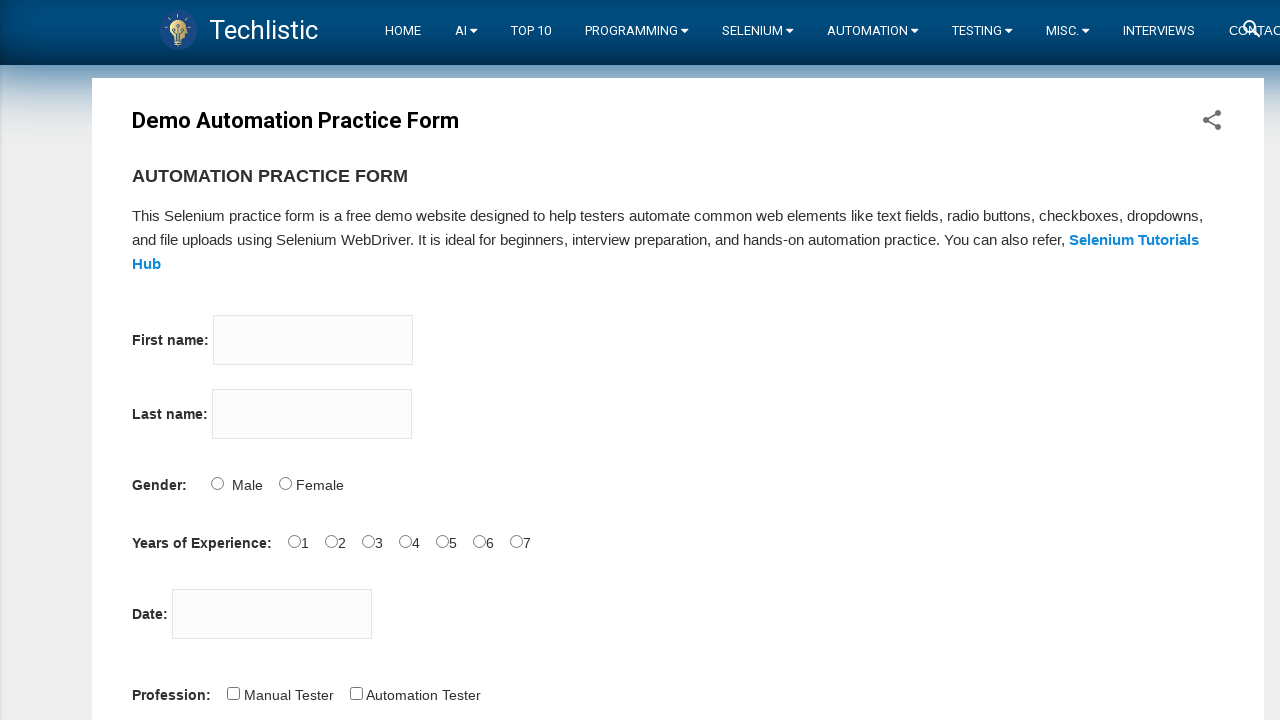

Filled first name field with 'John' on input[name='firstname']
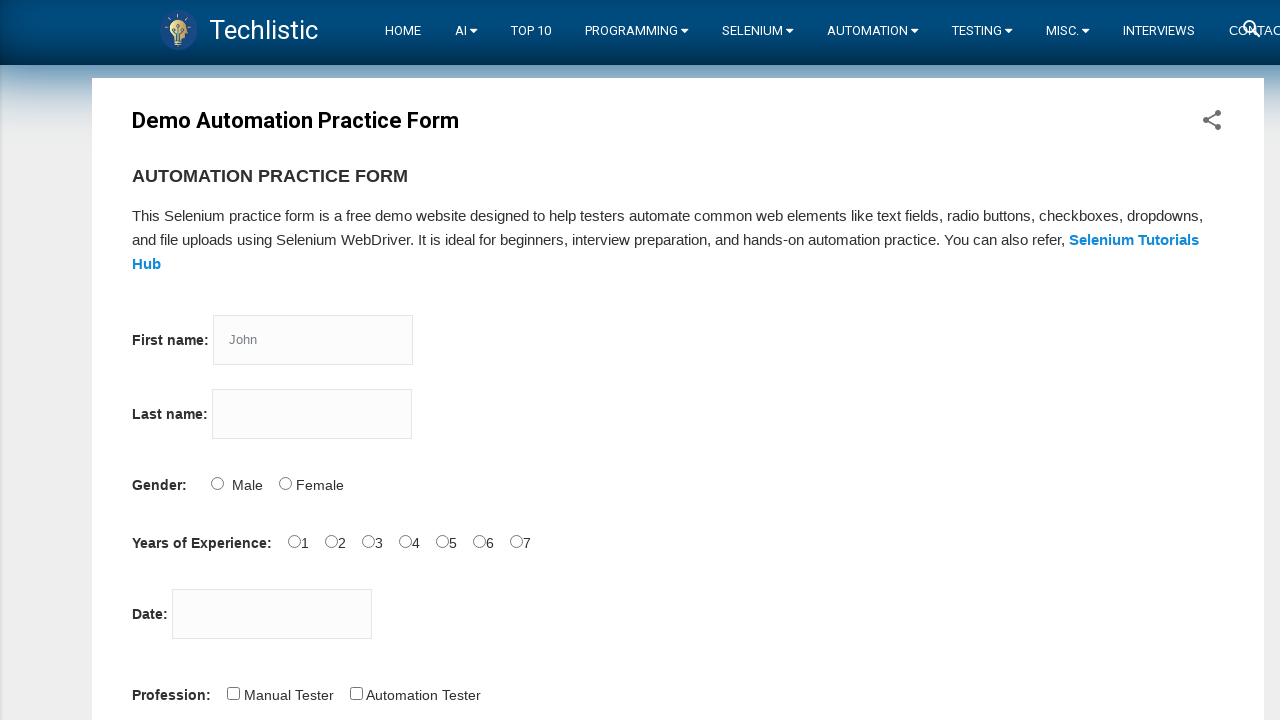

Filled last name field with 'Doe' on input[name='lastname']
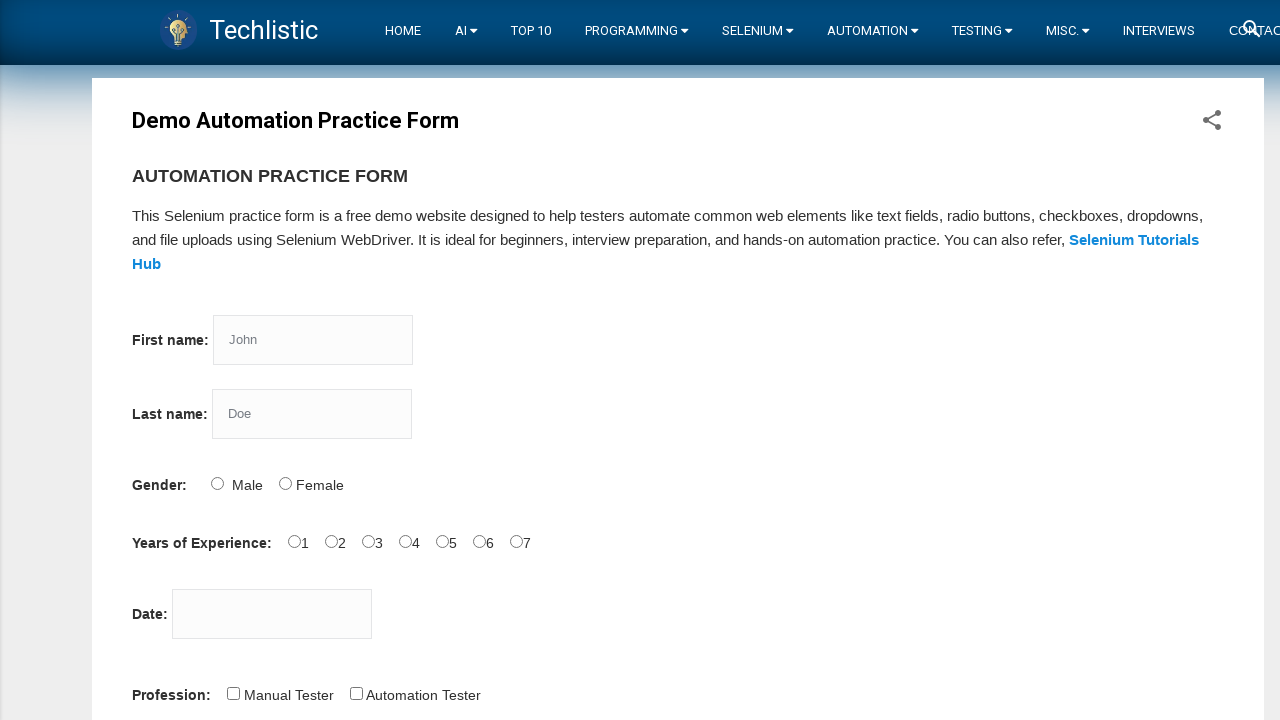

Selected Male gender option at (217, 483) on #sex-0
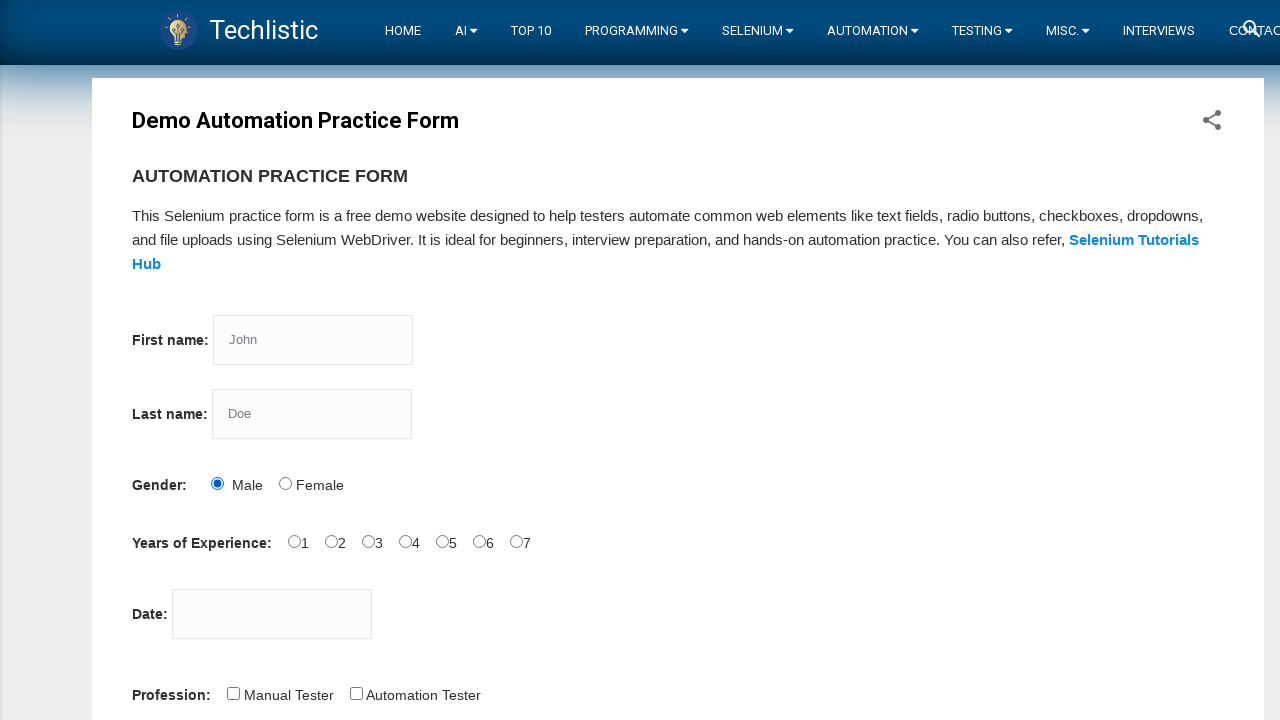

Selected 2 years of experience at (368, 541) on #exp-2
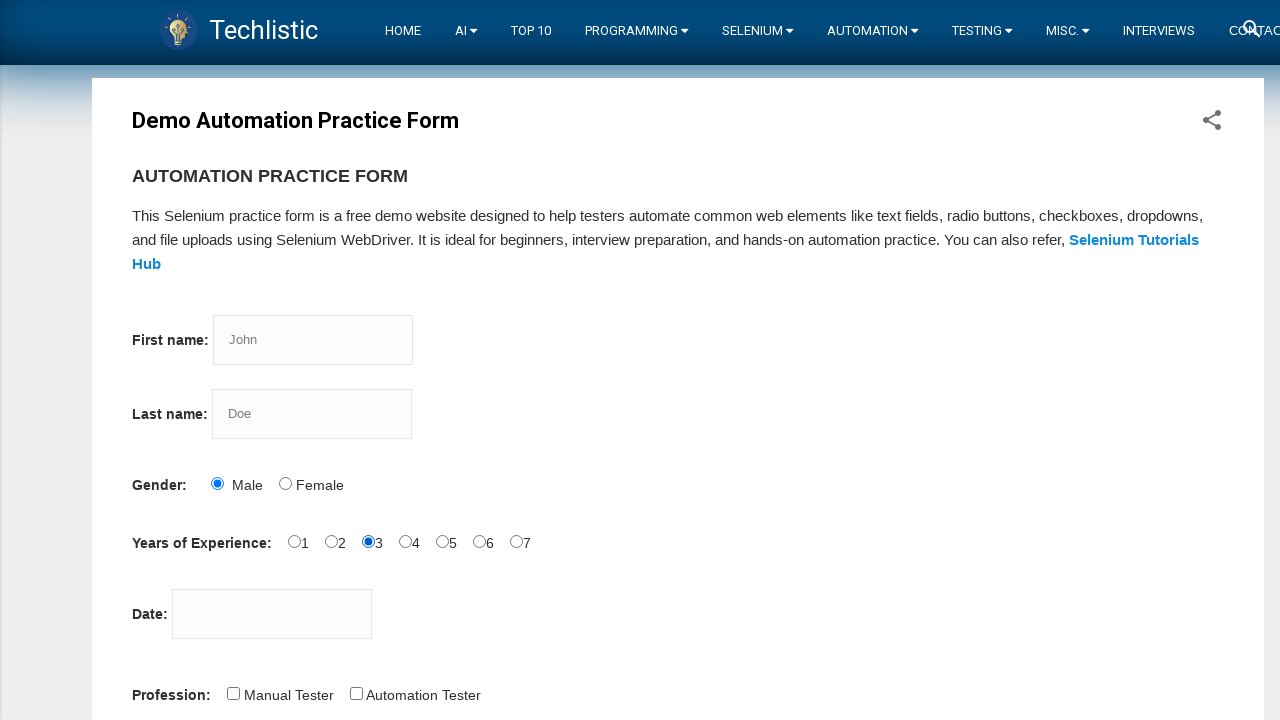

Filled date picker with '03/10/2025' on #datepicker
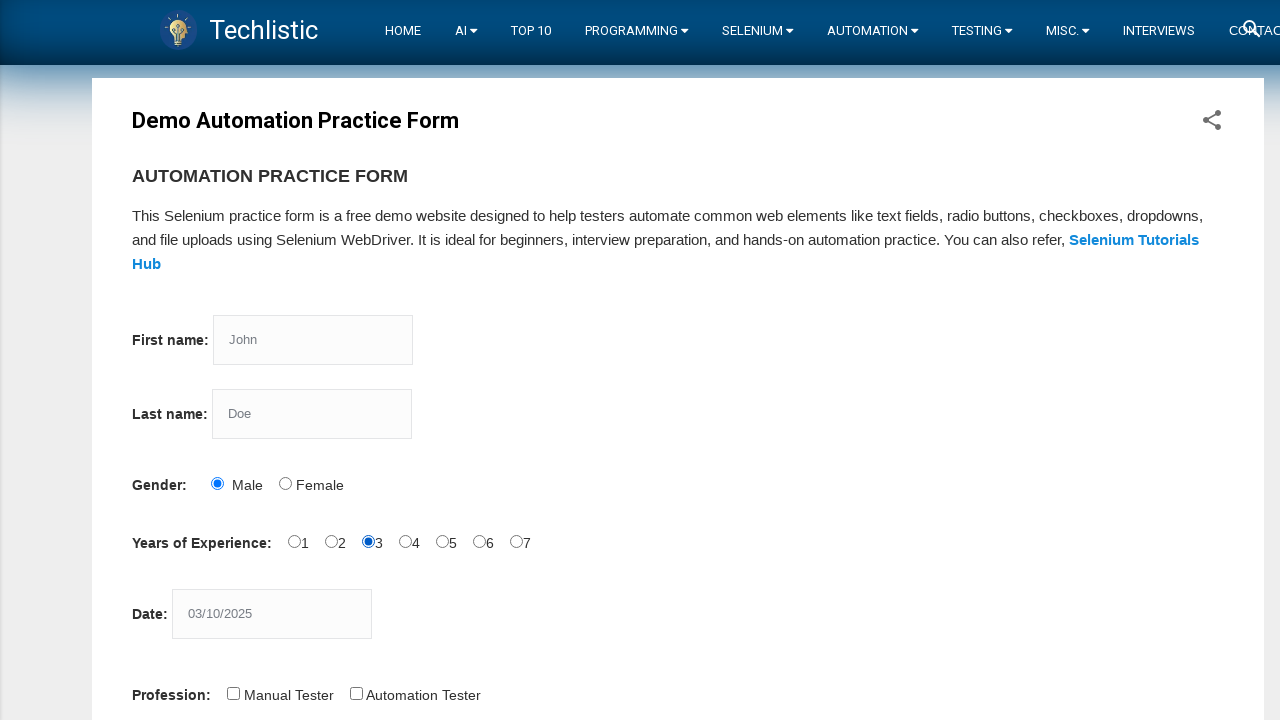

Scrolled to Automation Tester profession checkbox
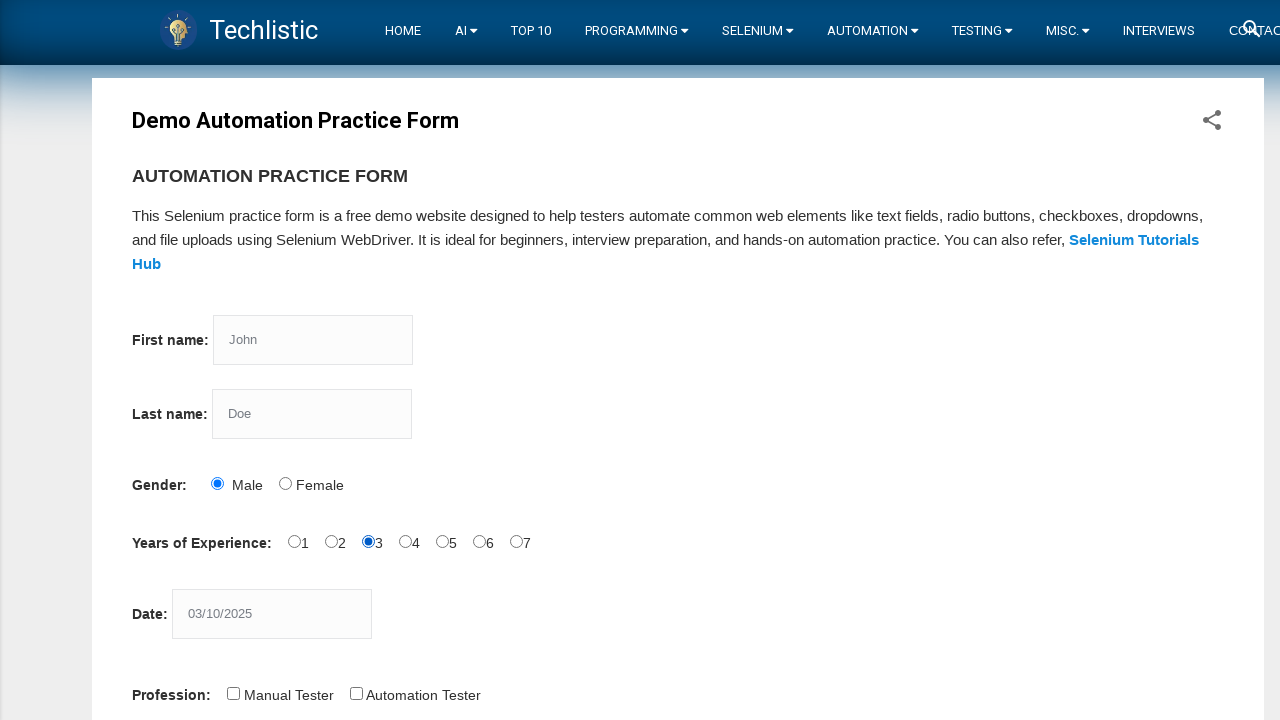

Clicked Automation Tester profession checkbox at (356, 693) on #profession-1
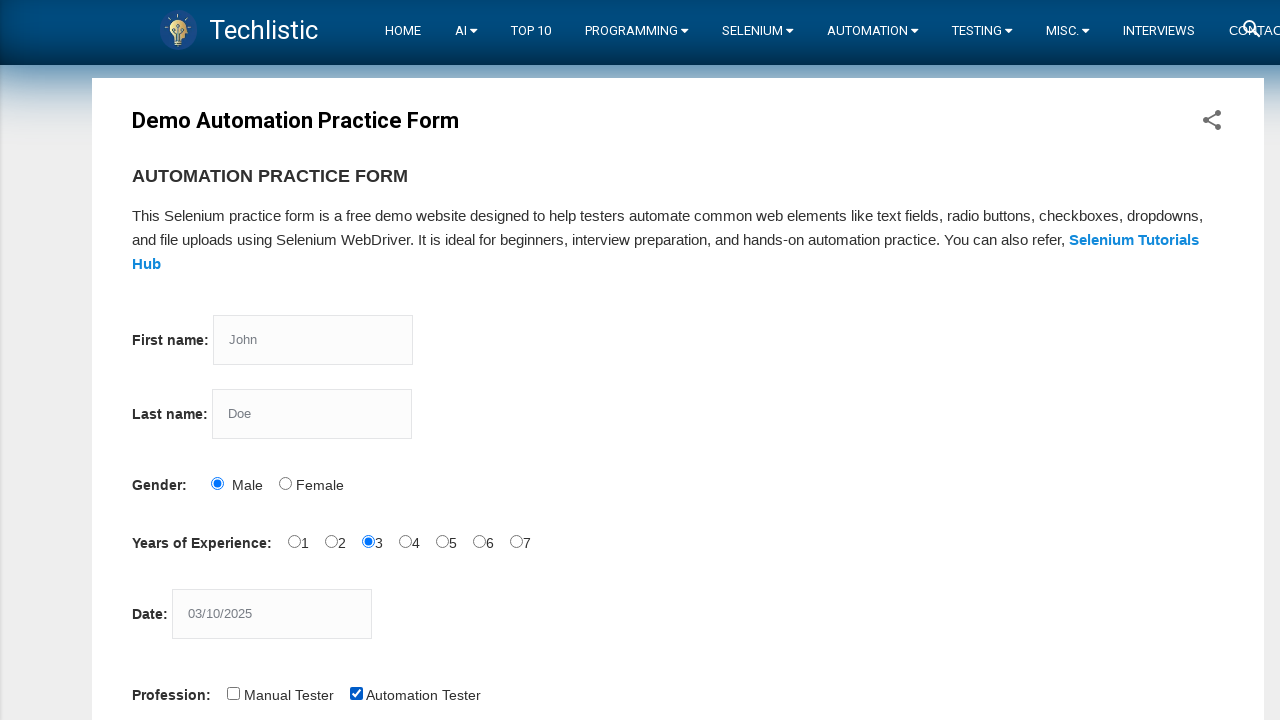

Selected Selenium IDE automation tool at (446, 360) on #tool-2
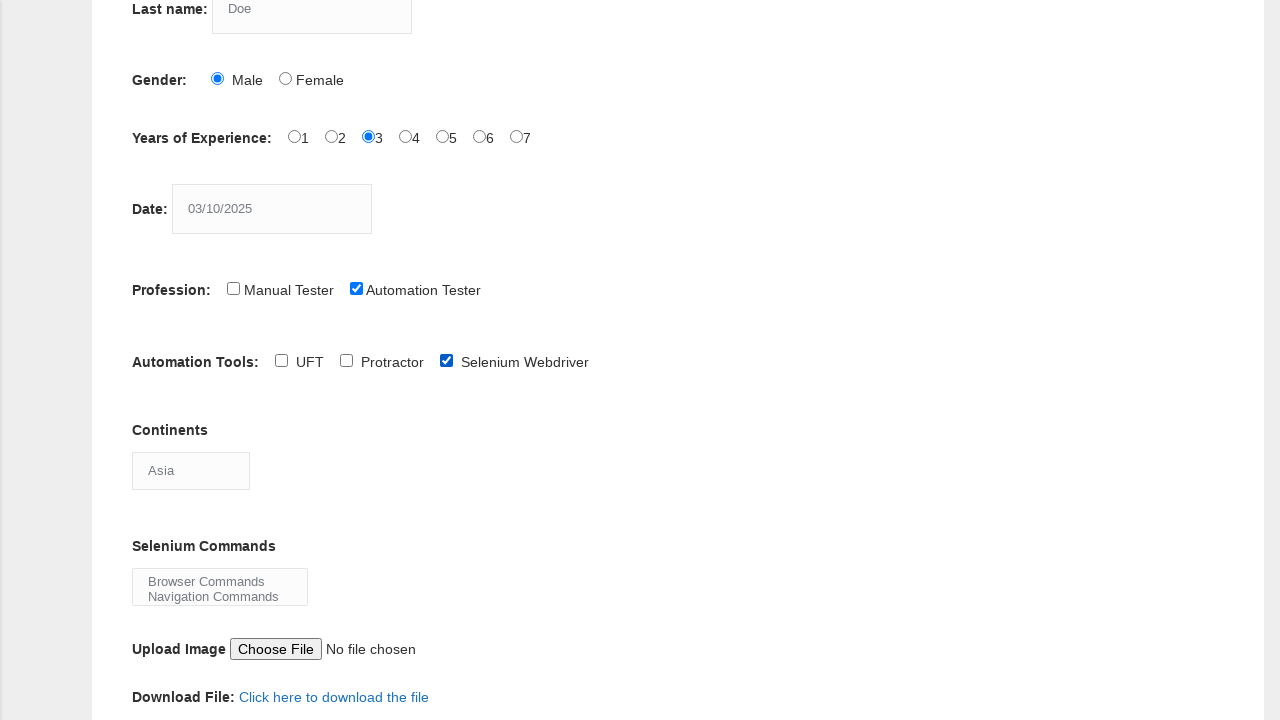

Selected 'Asia' from continents dropdown on #continents
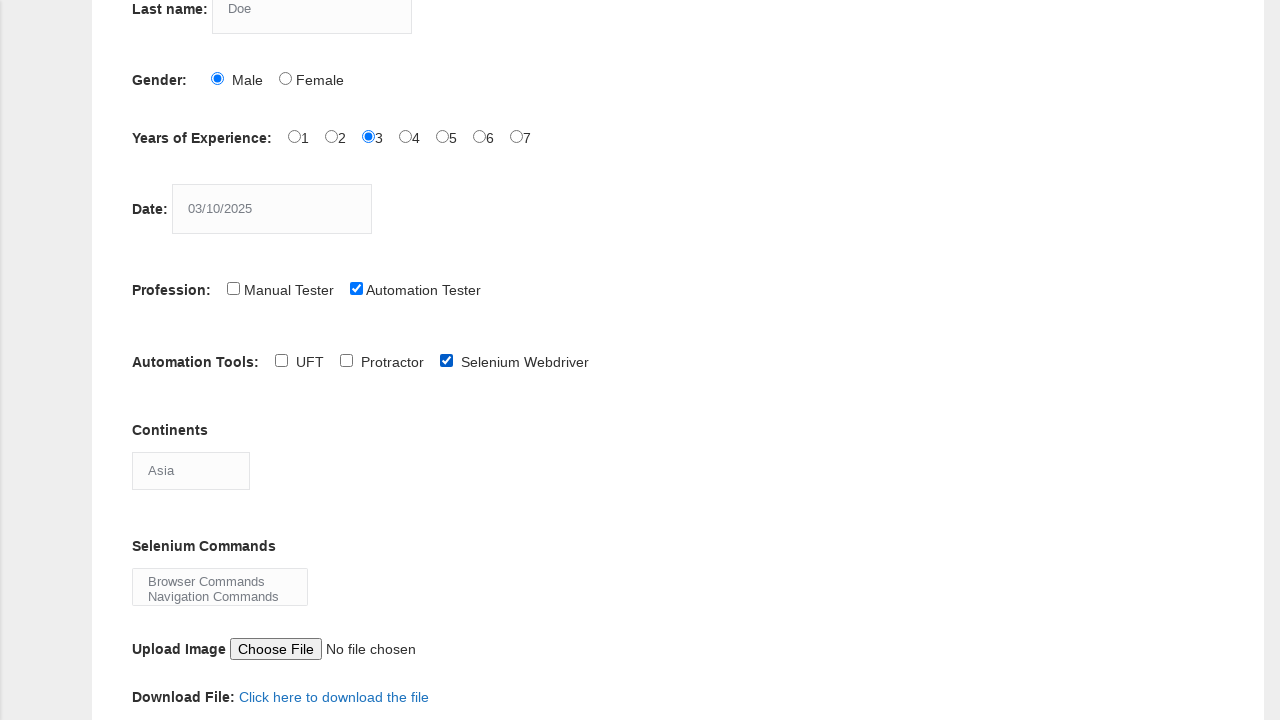

Selected 'Browser Commands' from Selenium commands multi-select on #selenium_commands
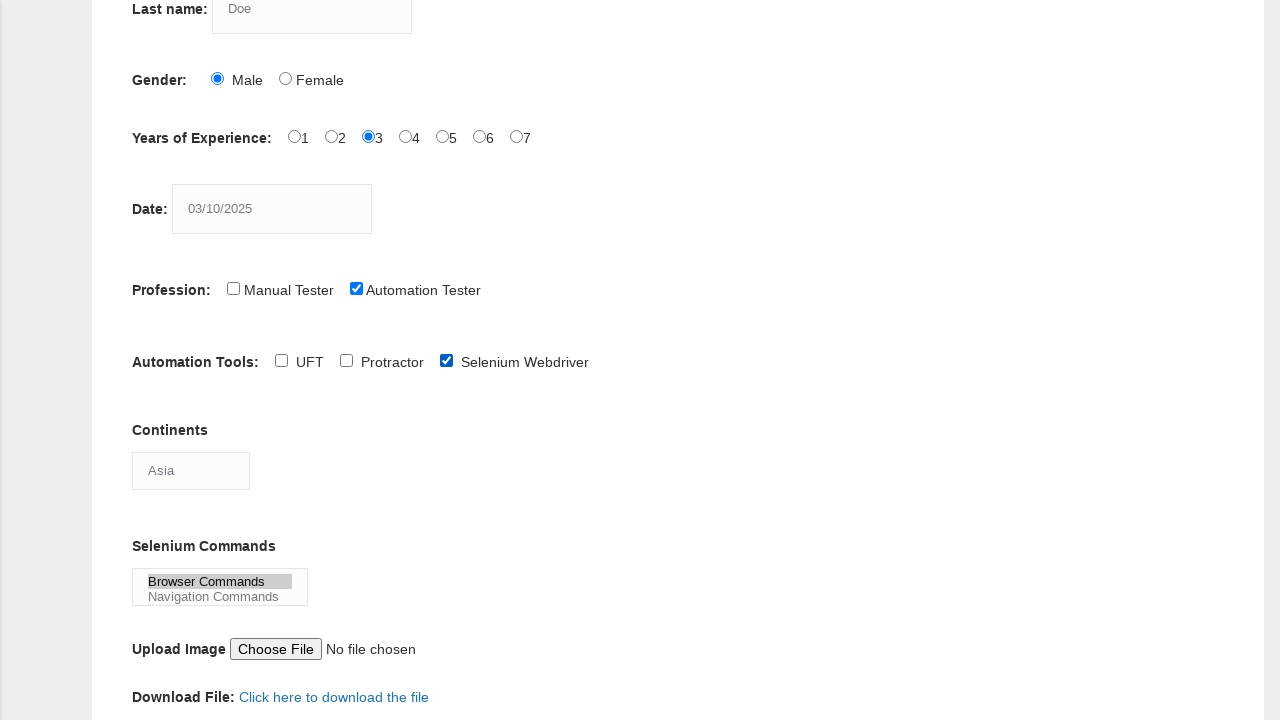

Selected 'Navigation Commands' from Selenium commands multi-select on #selenium_commands
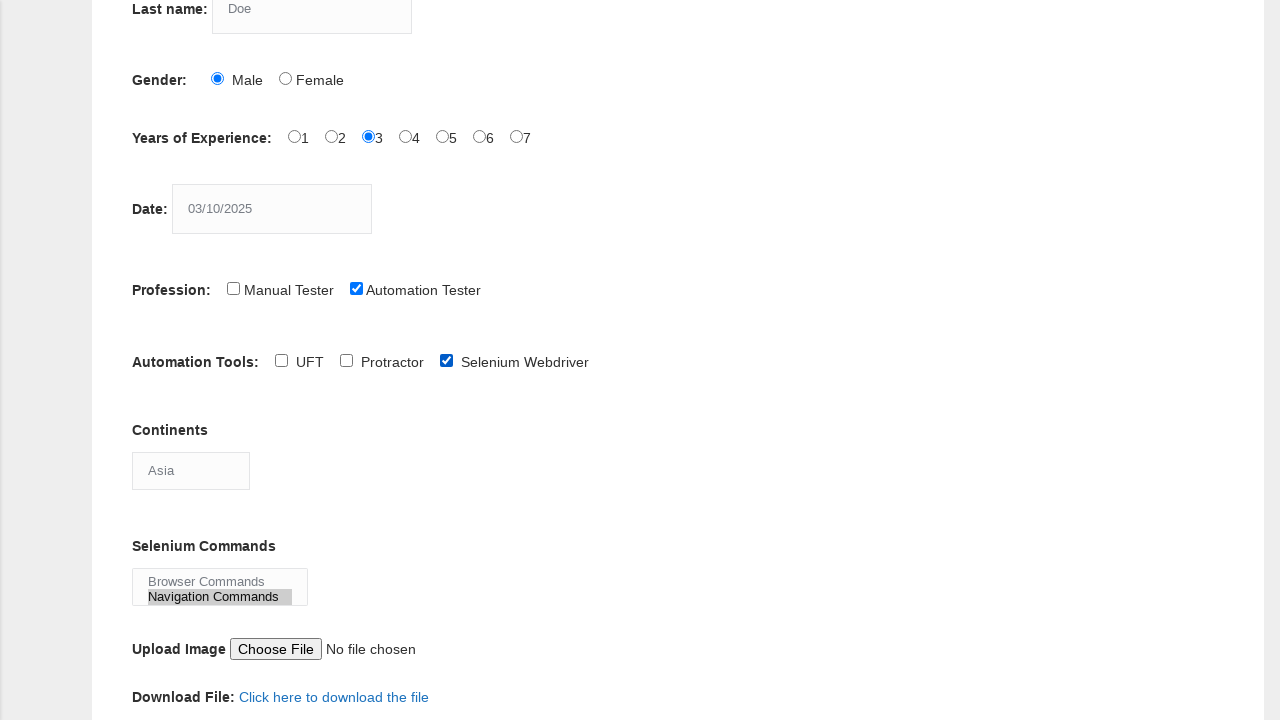

Clicked form submit button at (157, 360) on #submit
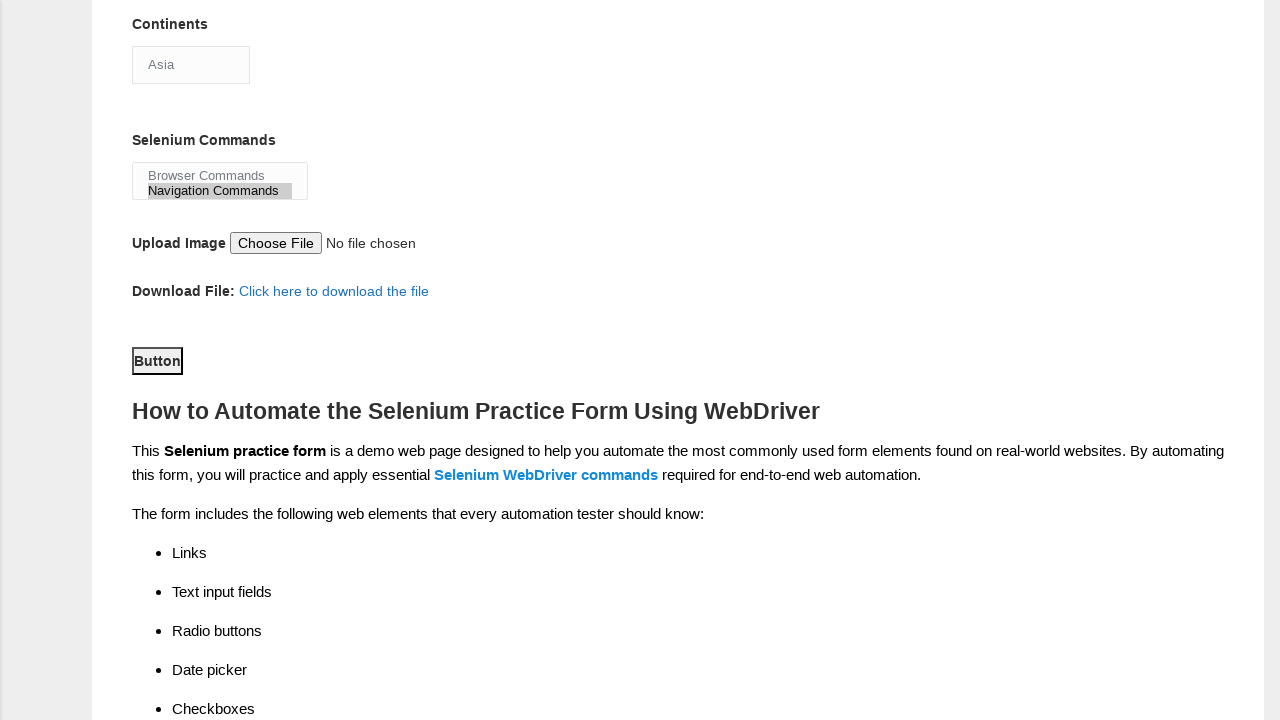

Waited 2 seconds for form submission to complete
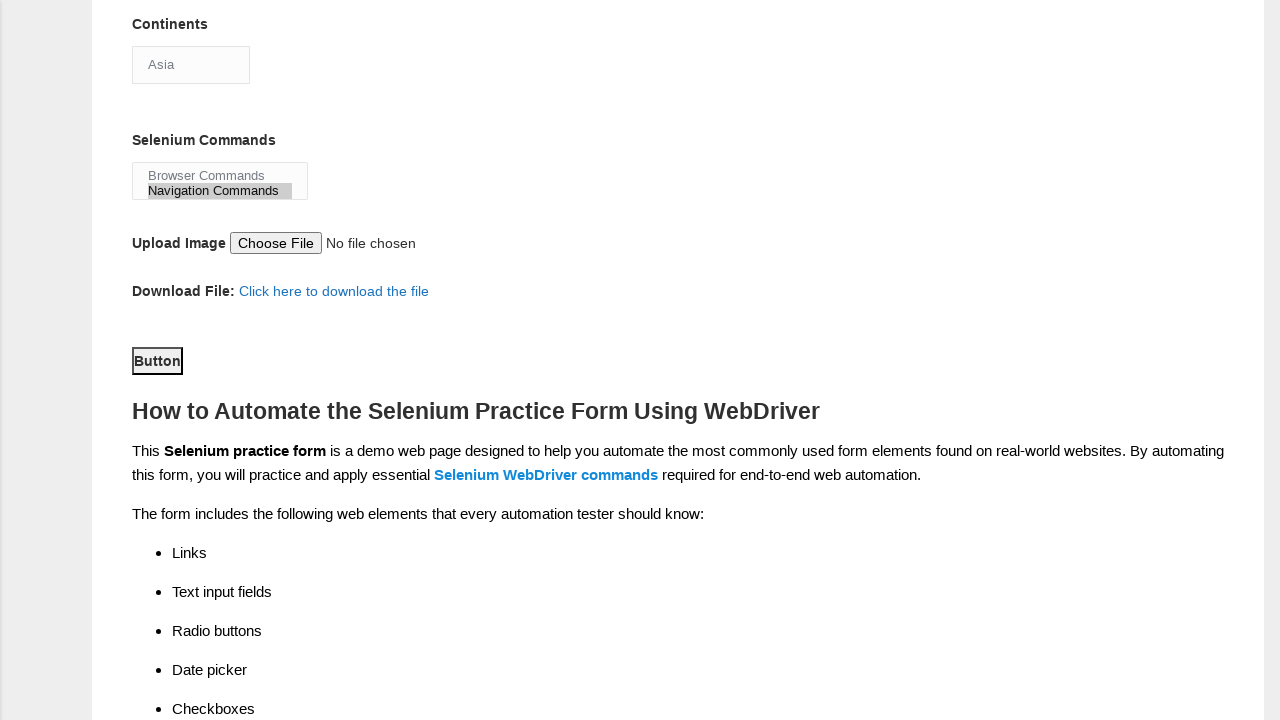

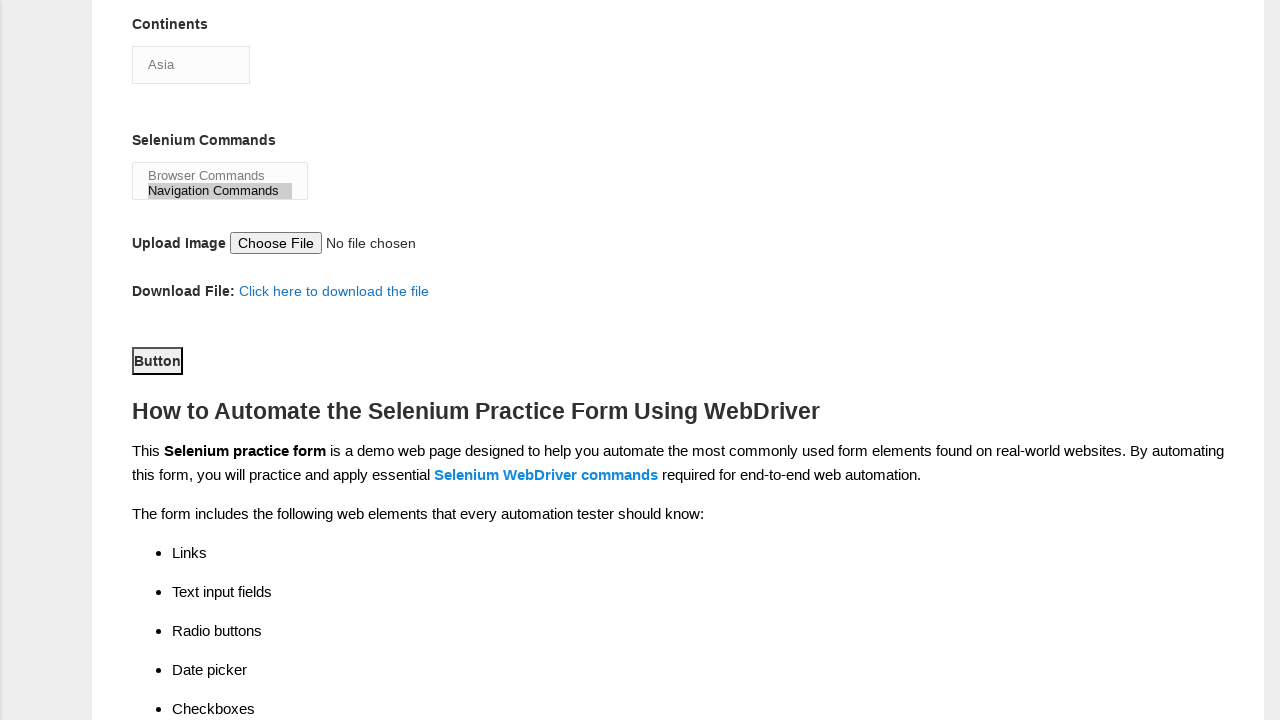